Tests dynamic loading functionality by navigating to the Dynamic Loading example page, clicking a Start button, and verifying that a hidden element becomes visible after loading completes.

Starting URL: https://the-internet.herokuapp.com/

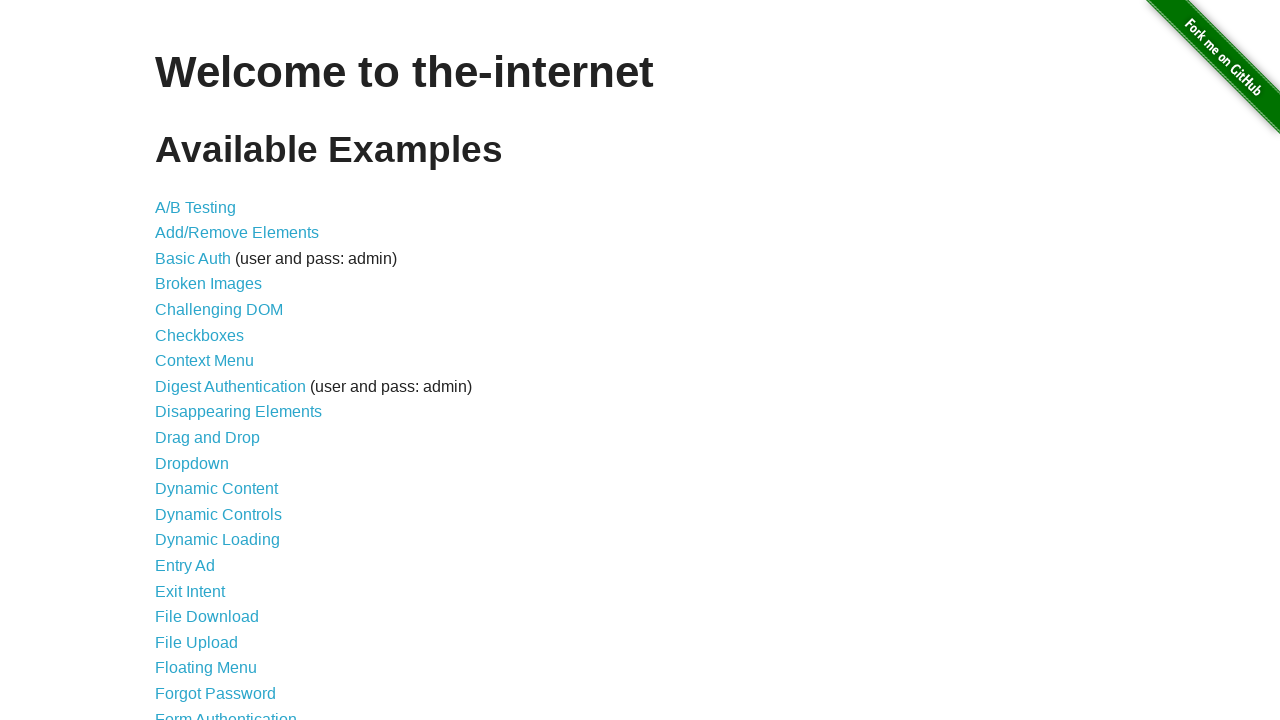

Clicked on Dynamic Loading link at (218, 540) on xpath=//a[contains(text(),'Dynamic Loading')]
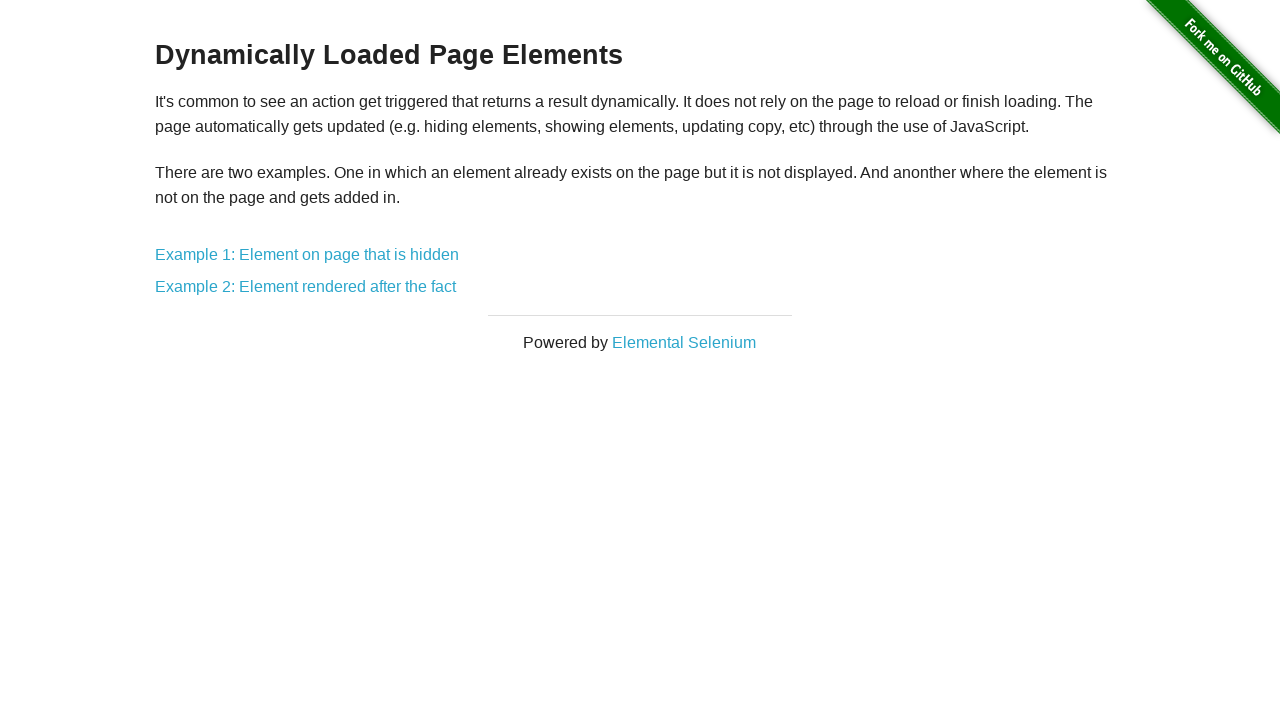

Waited for page to reach networkidle state
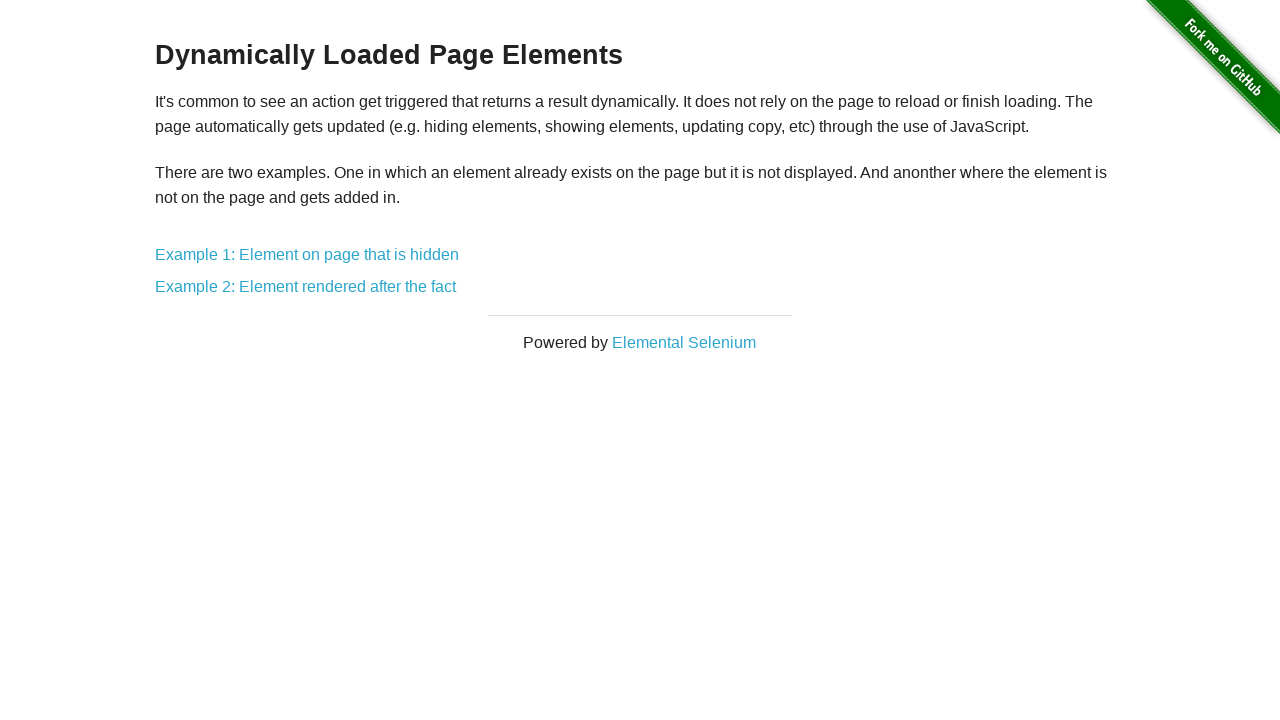

Clicked on Example 1: Element on page that is hidden link at (307, 255) on xpath=//a[contains(text(),'Example 1: Element on page that is hidden')]
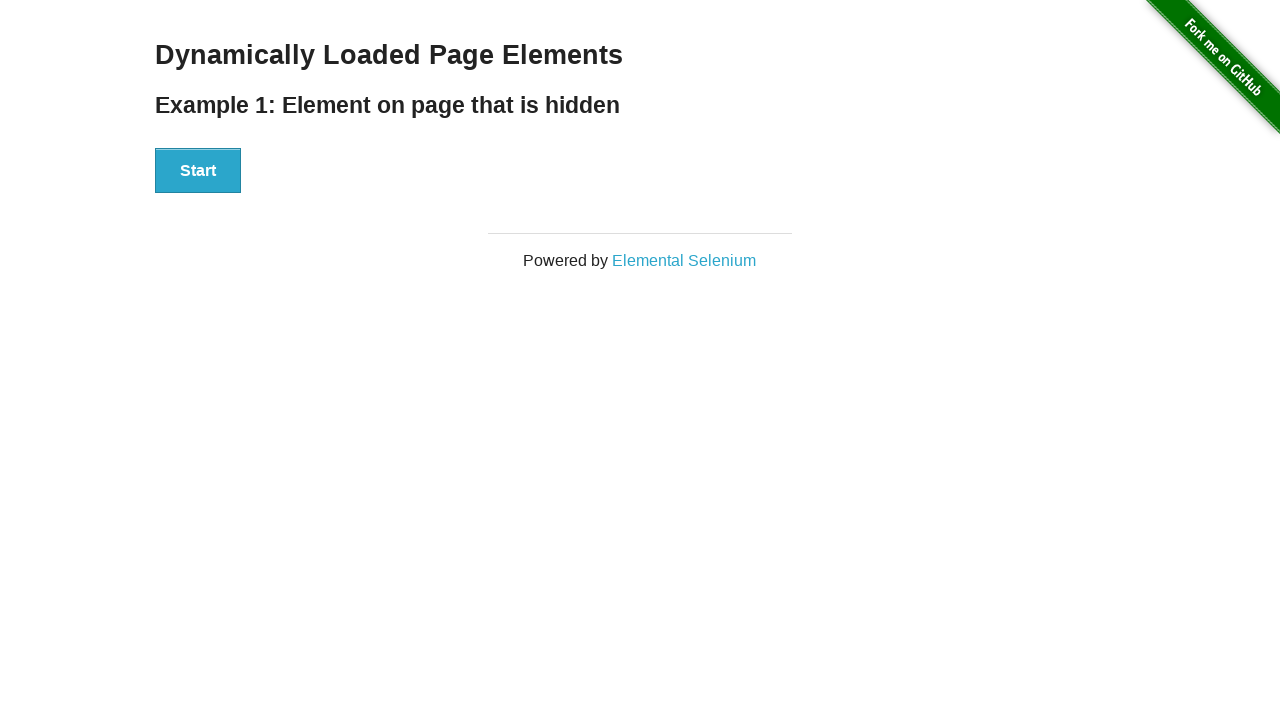

Waited for Example 1 page to reach networkidle state
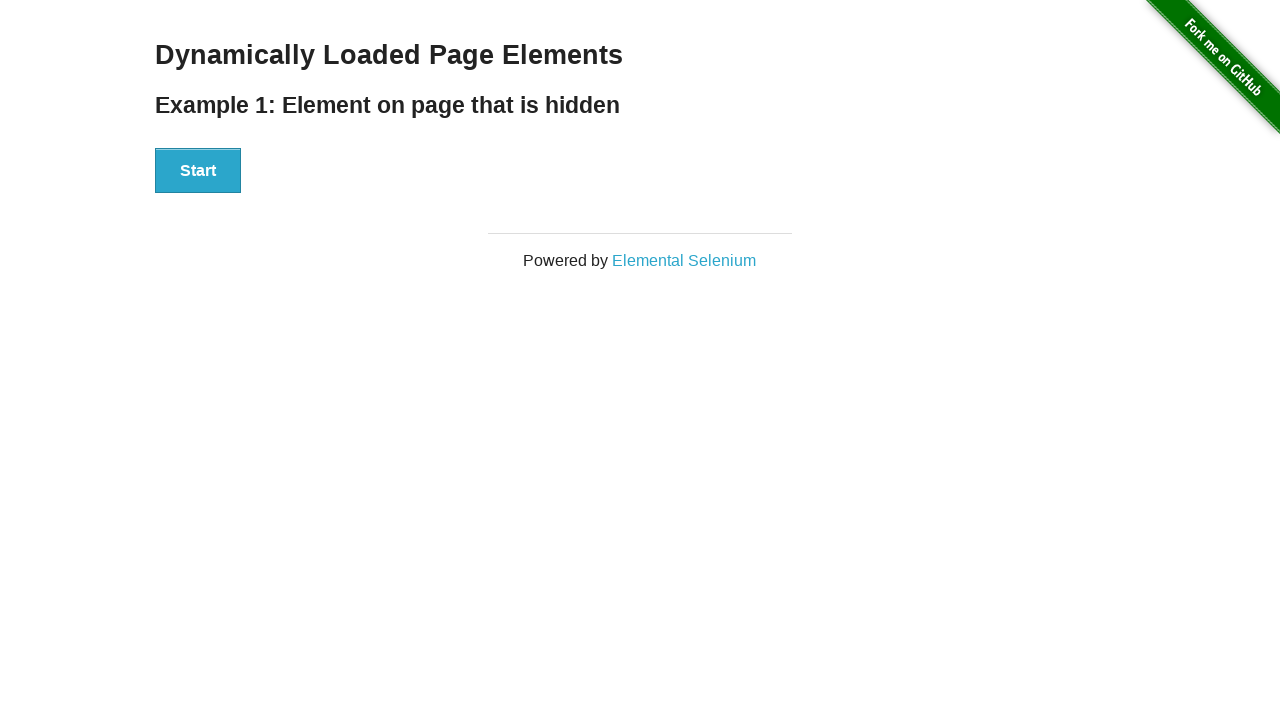

Clicked the Start button to begin dynamic loading at (198, 171) on xpath=//button[contains(text(),'Start')]
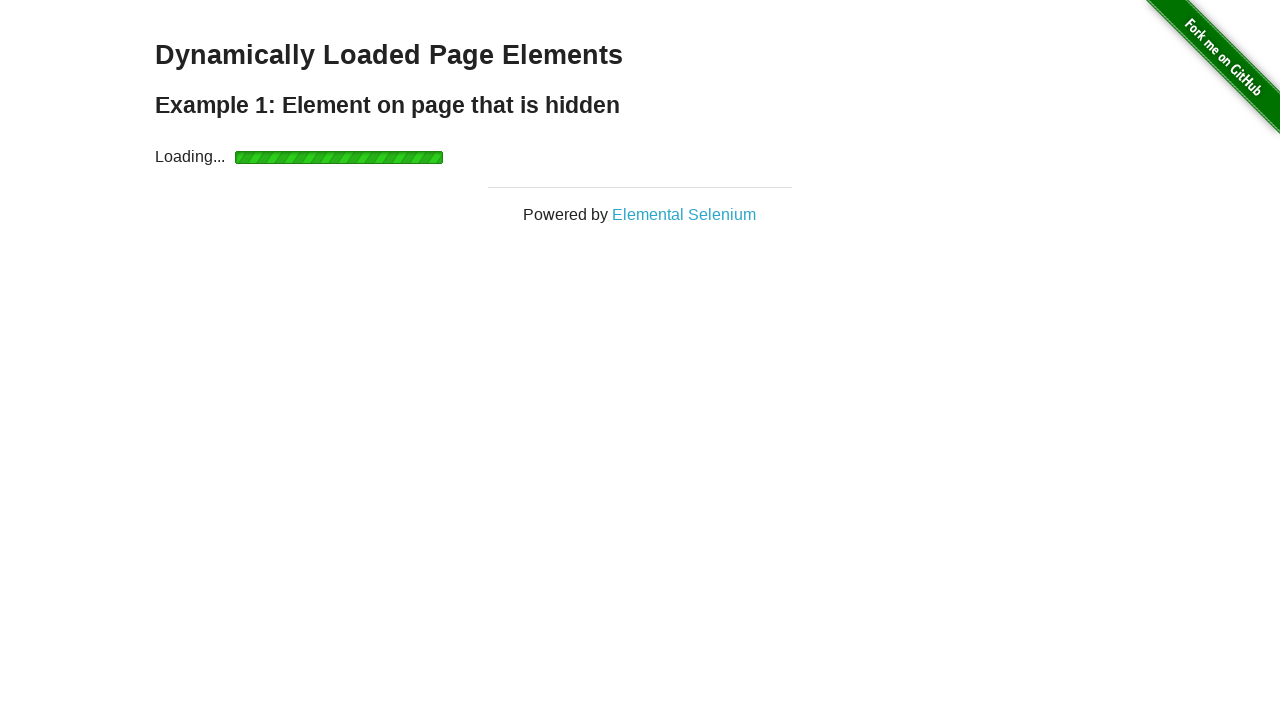

Waited for hidden element with id 'finish' to become visible after loading completes
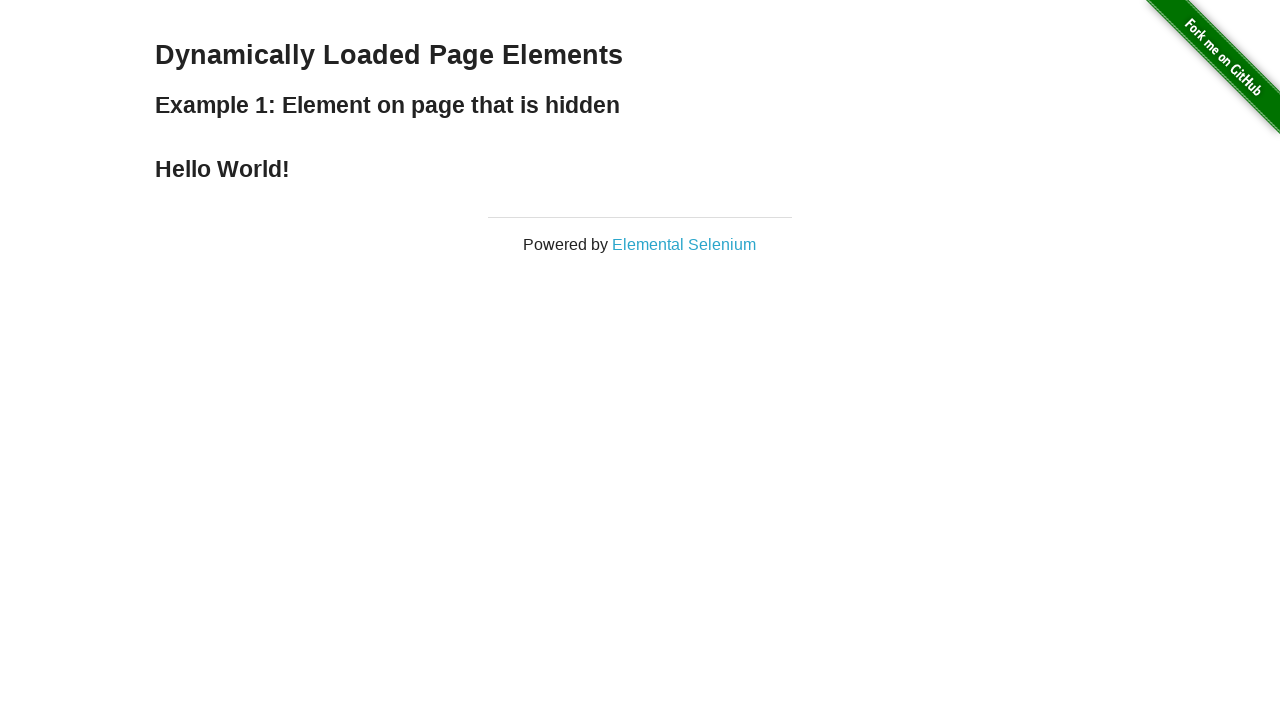

Verified that the finish element is visible
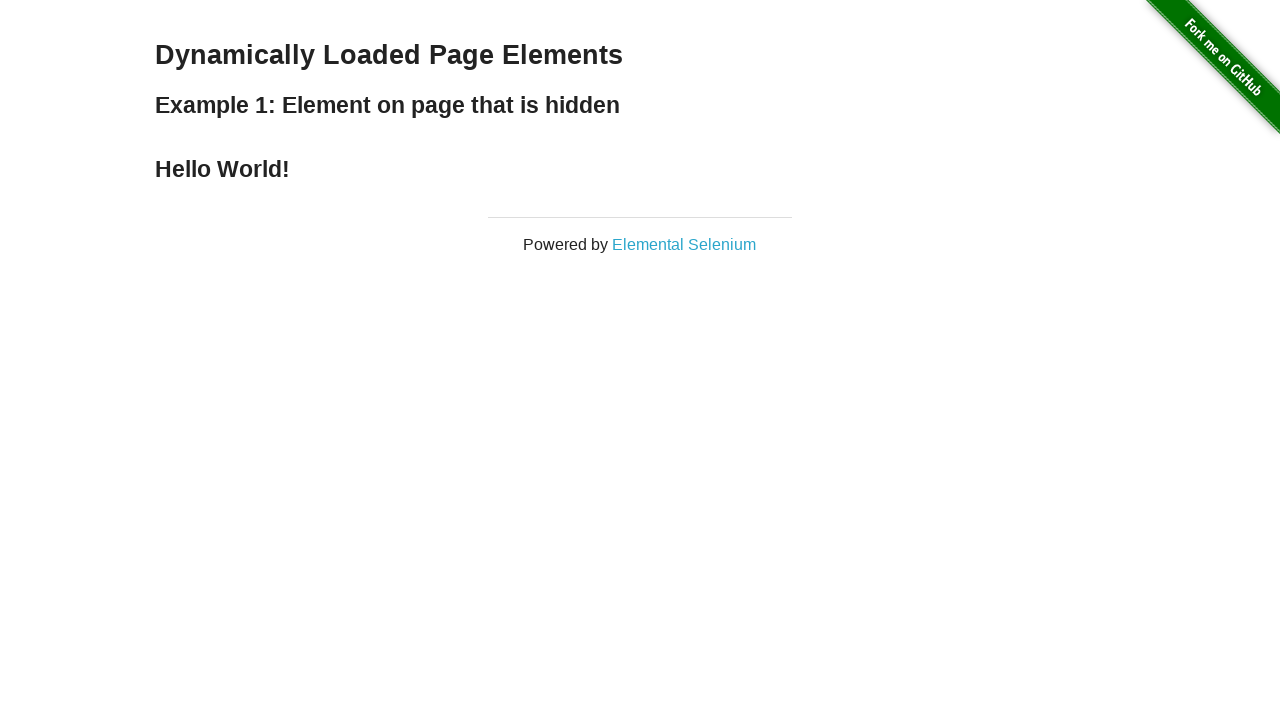

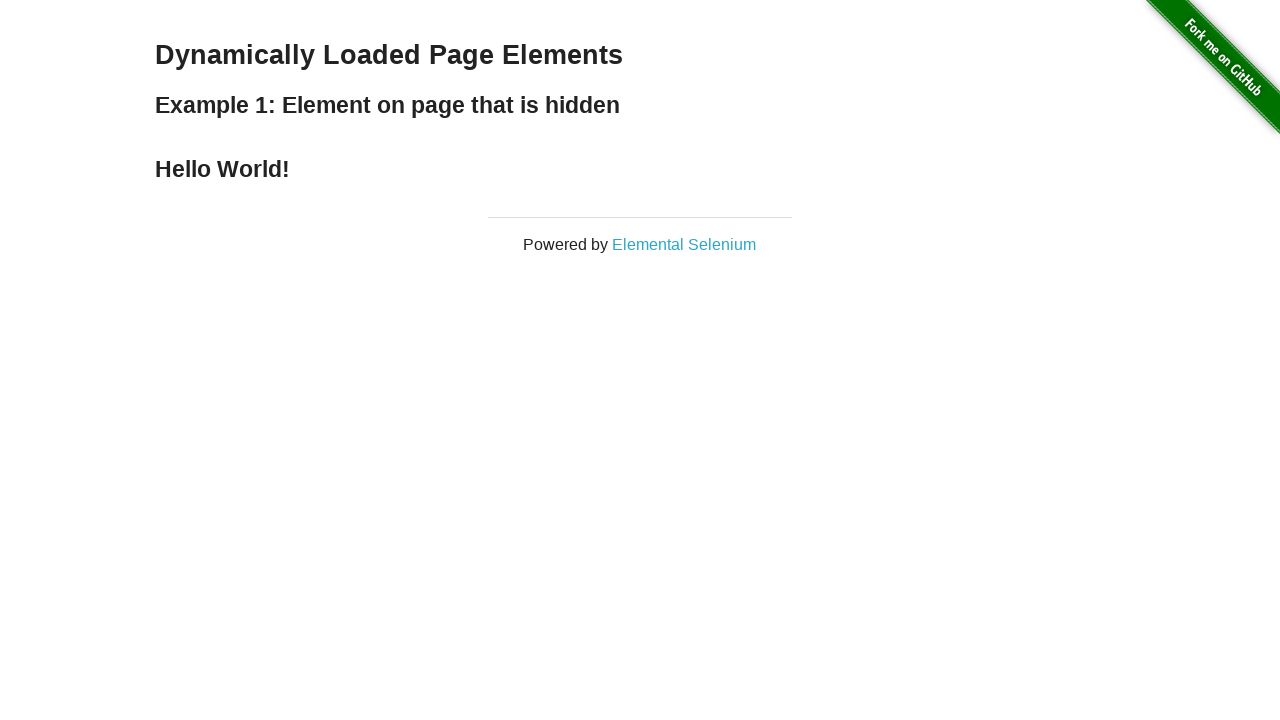